Navigates to Rediff homepage and maximizes the browser window

Starting URL: http://rediff.com

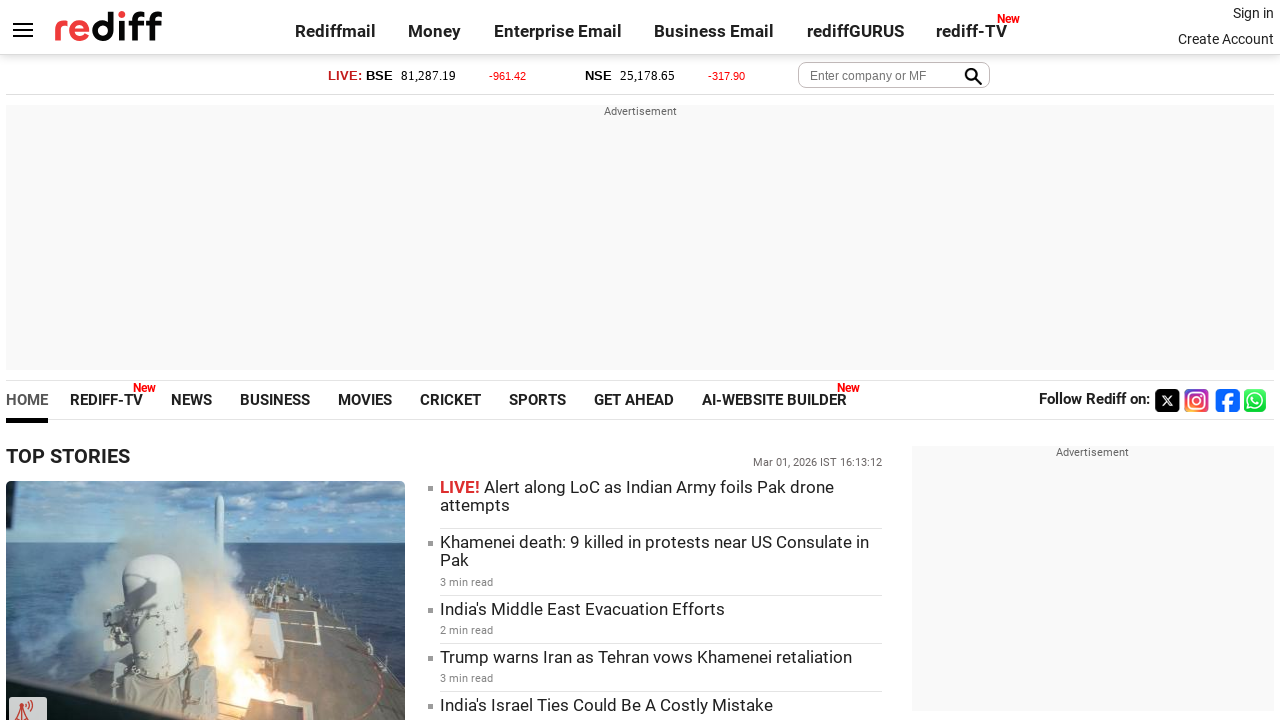

Set browser viewport to 1920x1080
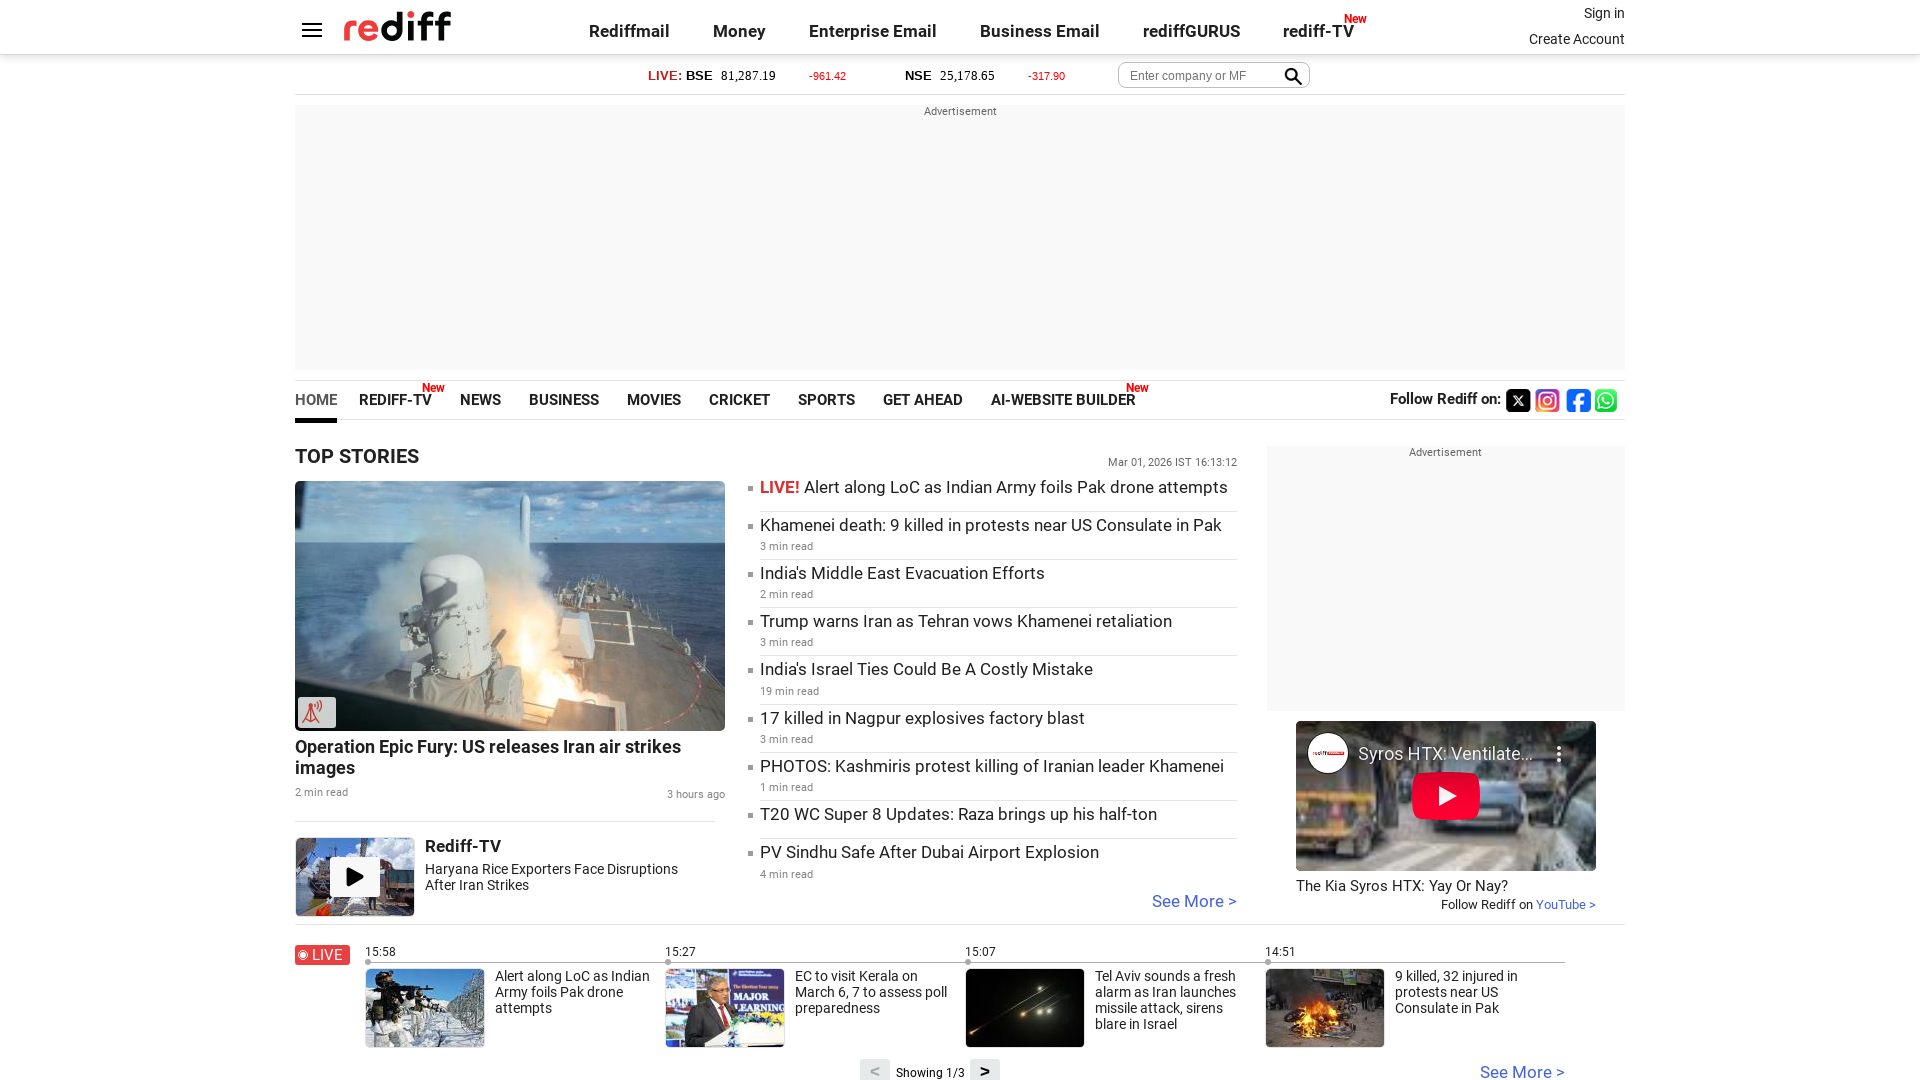

Rediff homepage loaded (domcontentloaded)
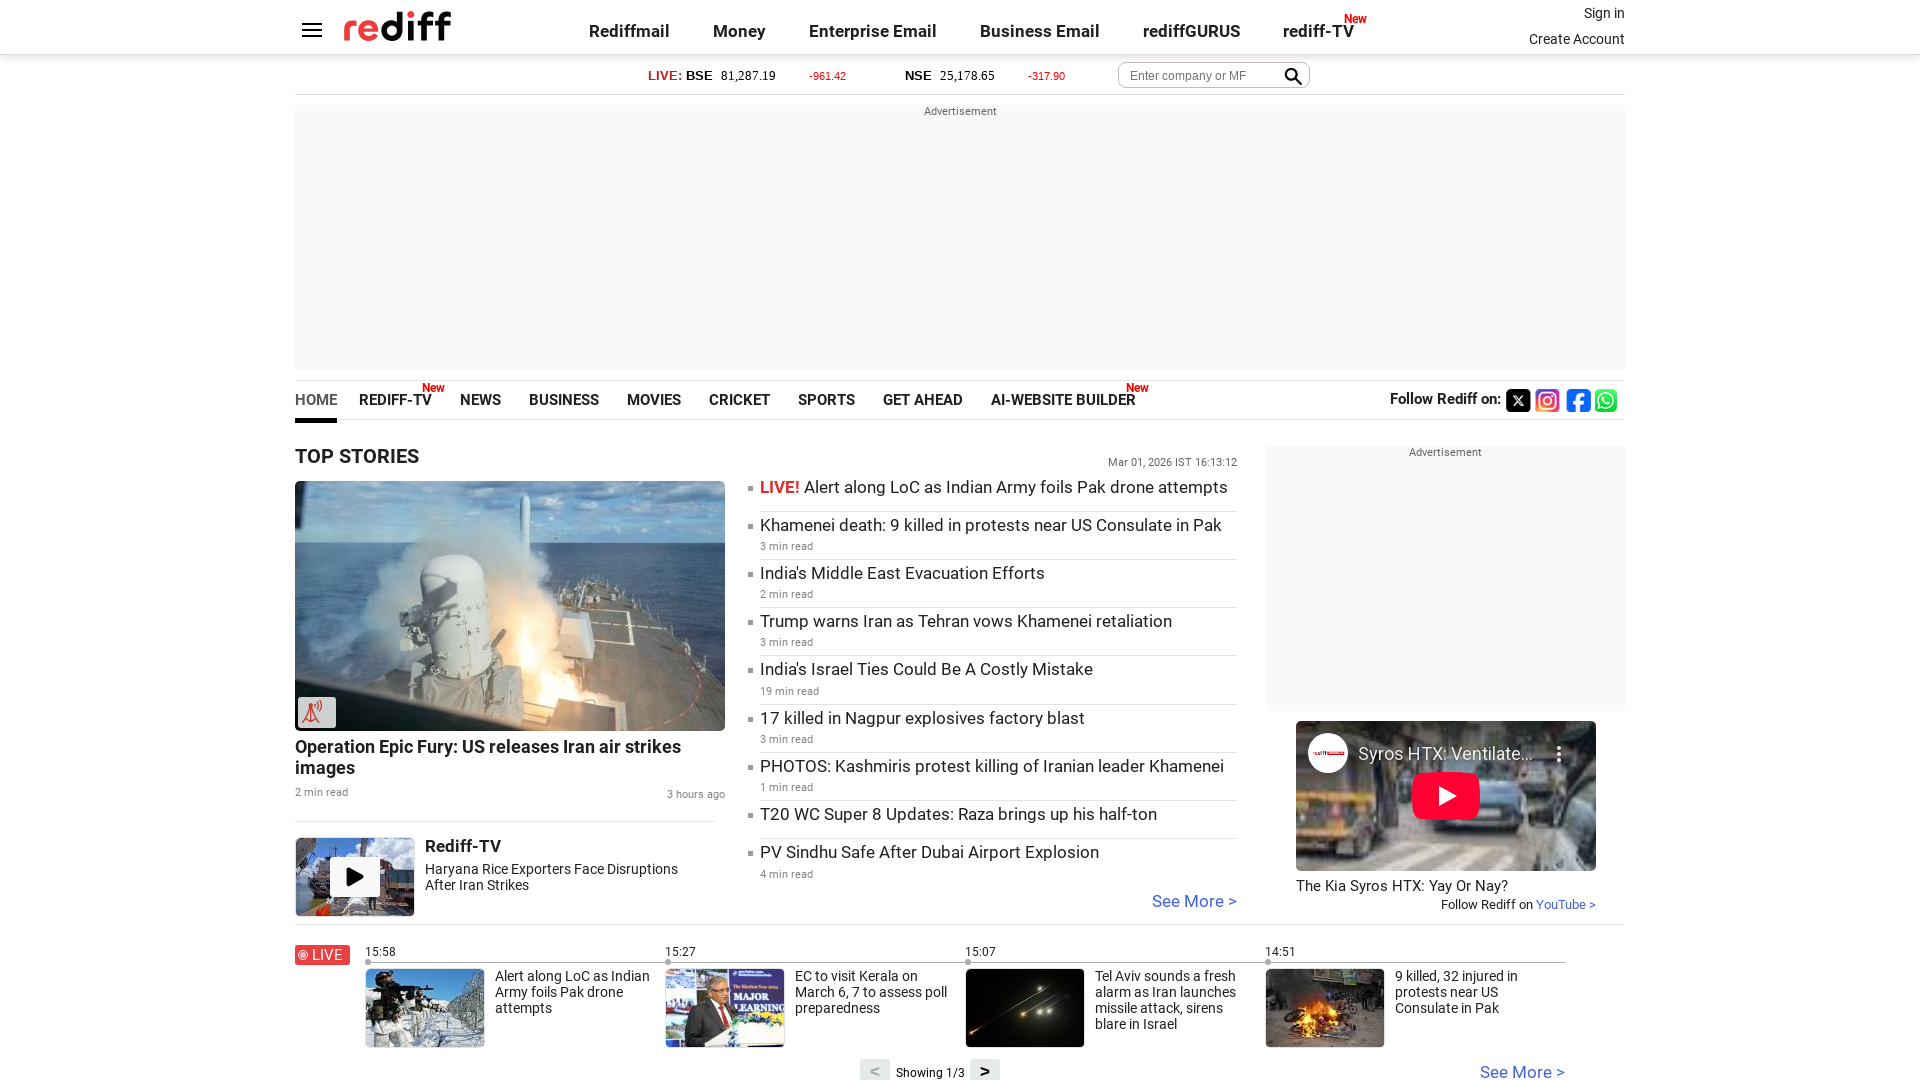

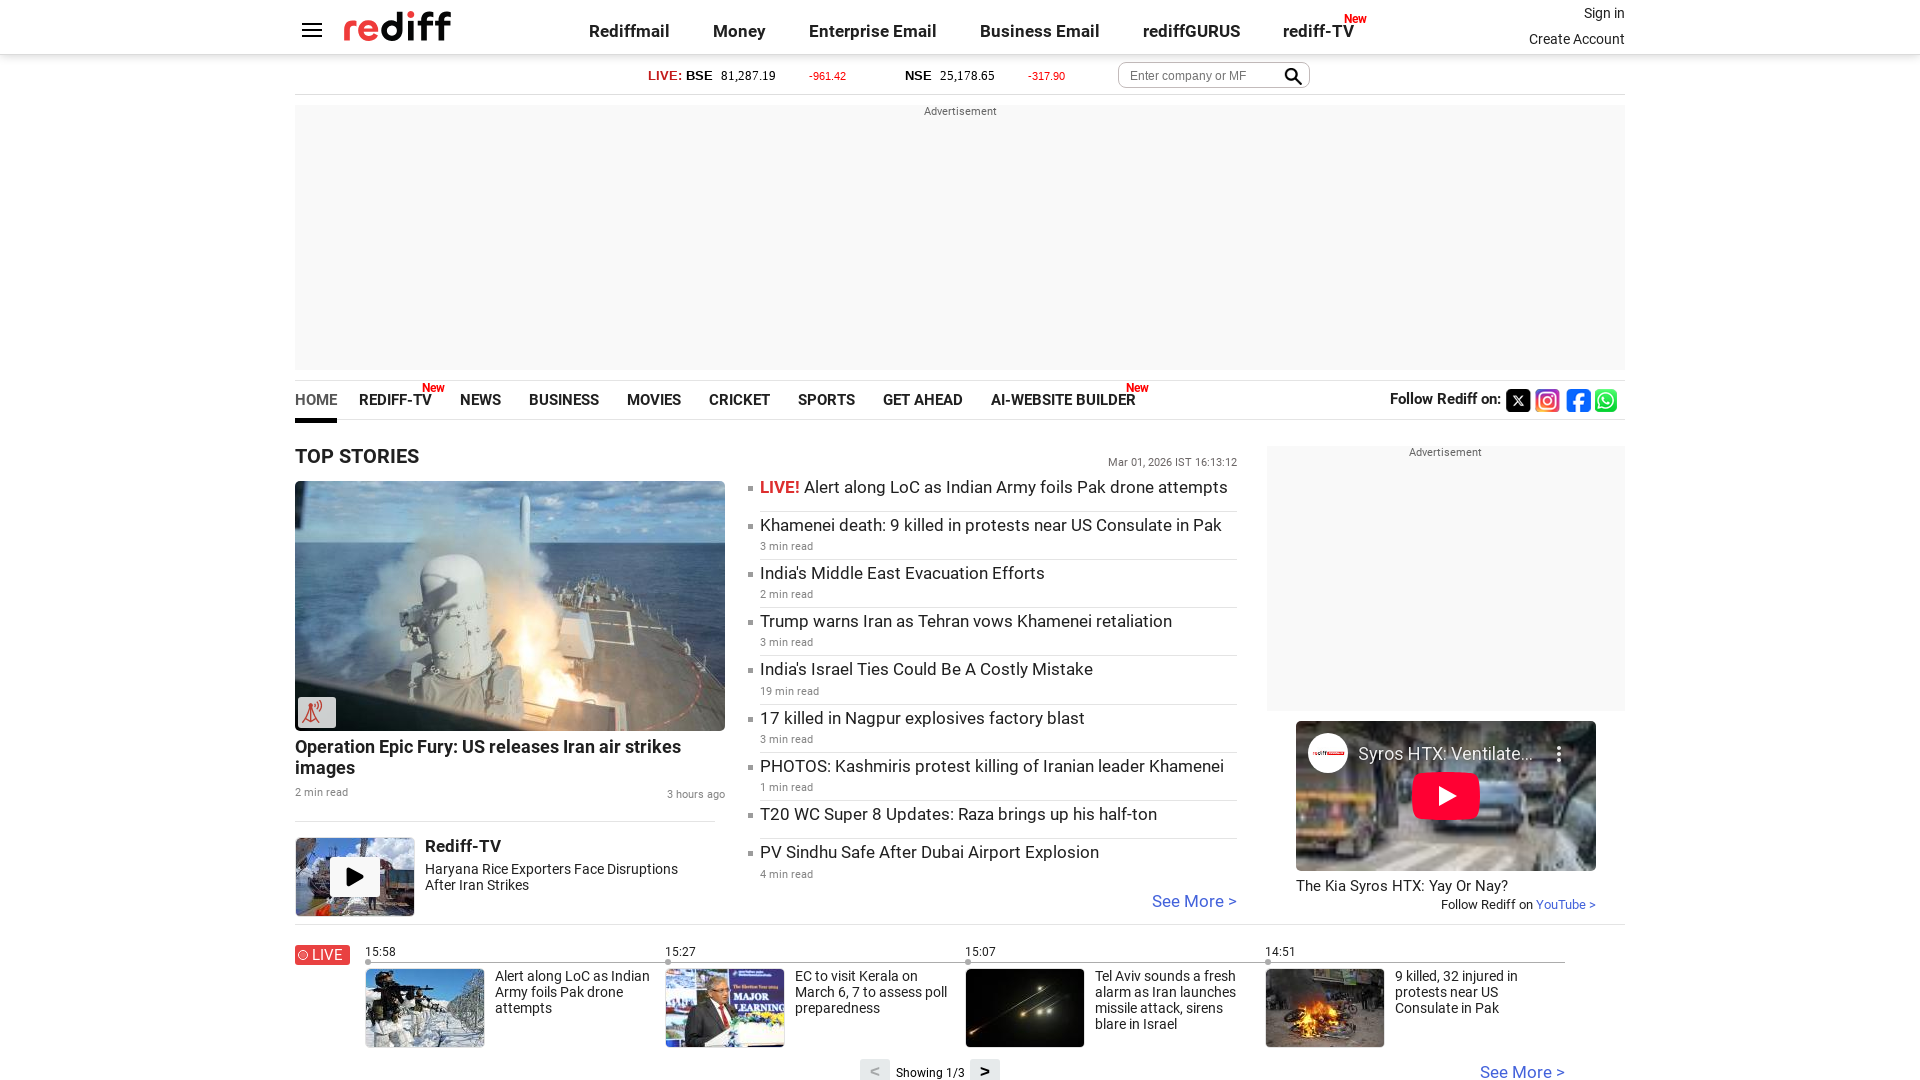